Tests calendar date picker by selecting a specific date (June 15, 2027) through year and month navigation

Starting URL: https://rahulshettyacademy.com/seleniumPractise/#/offers

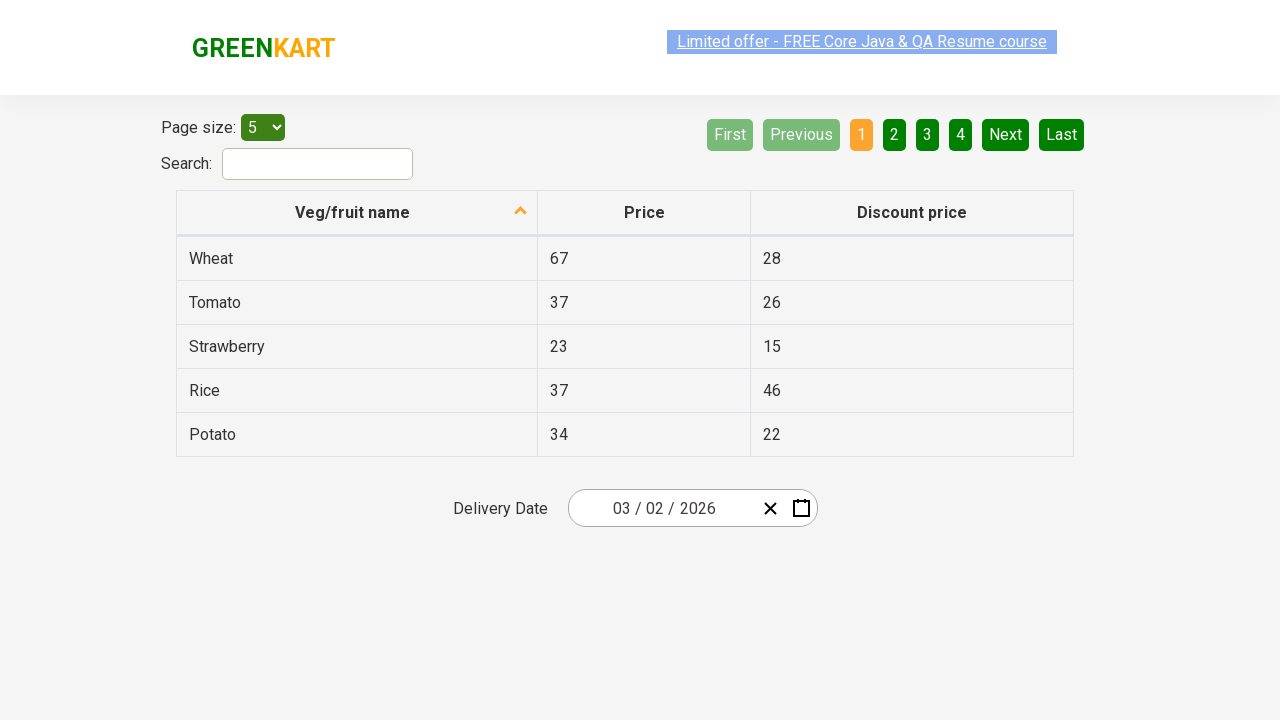

Clicked on date picker input group to open calendar at (662, 508) on .react-date-picker__inputGroup
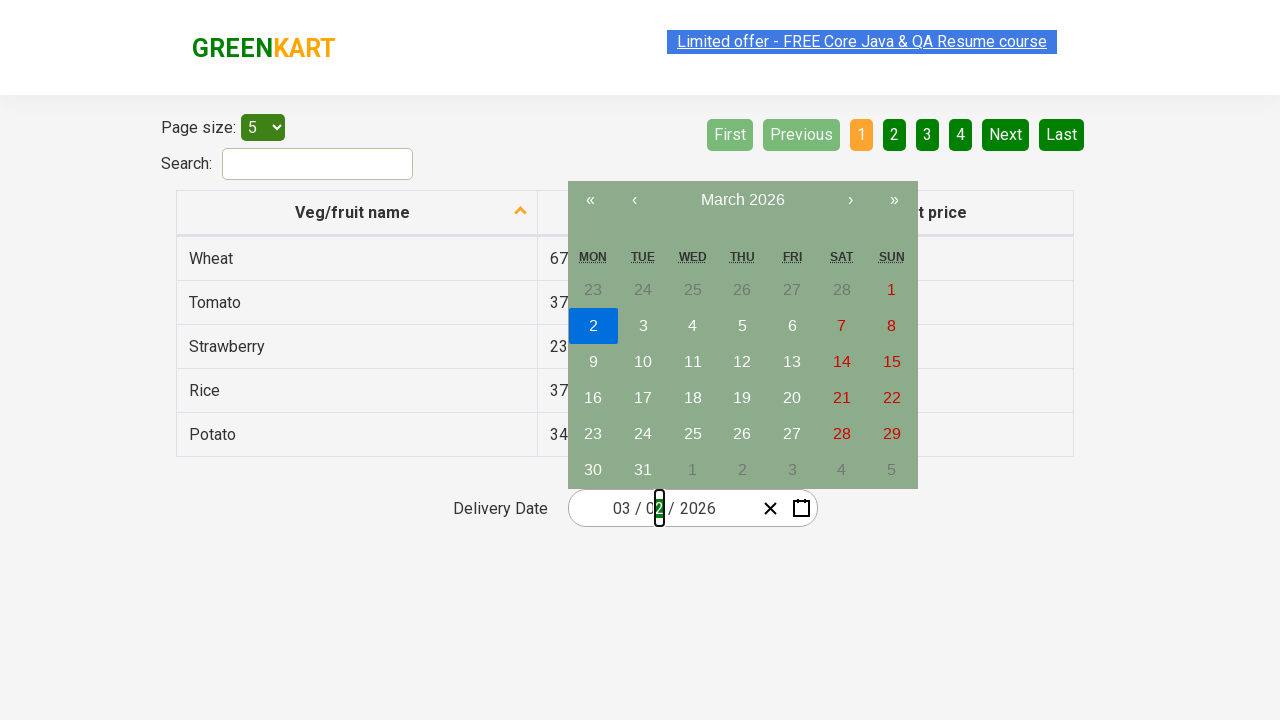

Clicked navigation label to navigate to month view at (742, 200) on .react-calendar__navigation__label
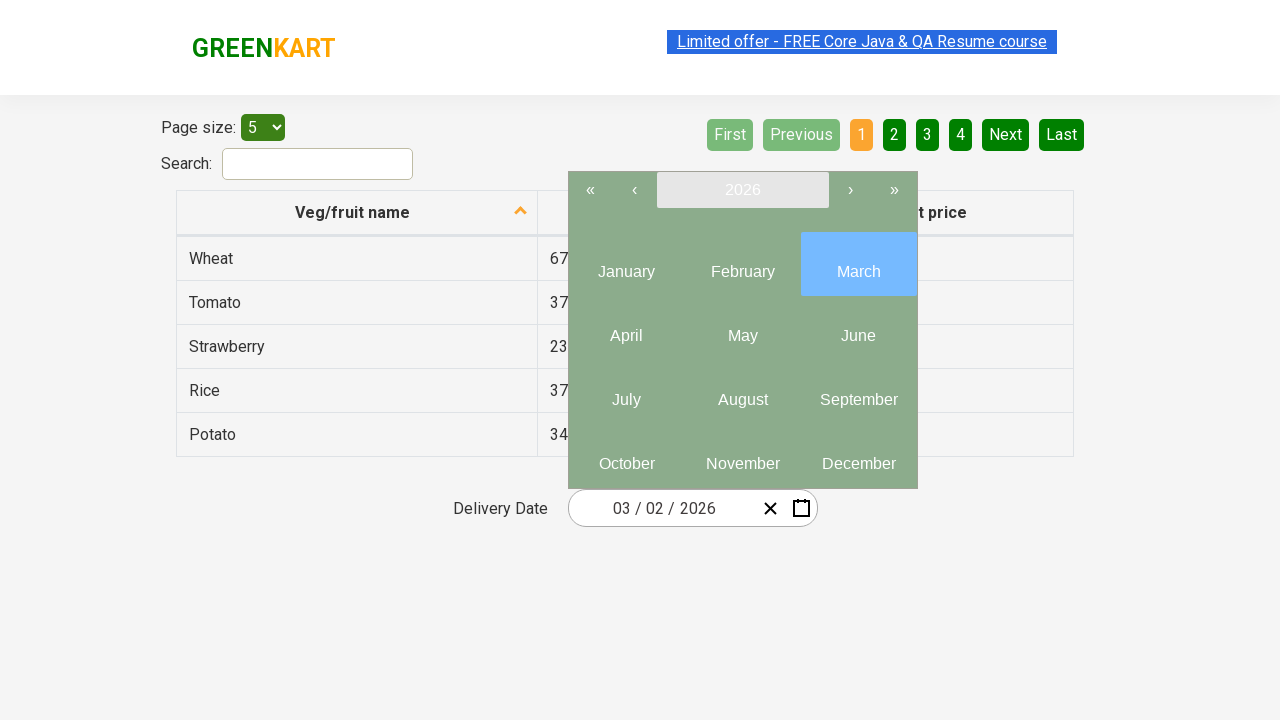

Clicked navigation label again to navigate to year view at (742, 190) on .react-calendar__navigation__label
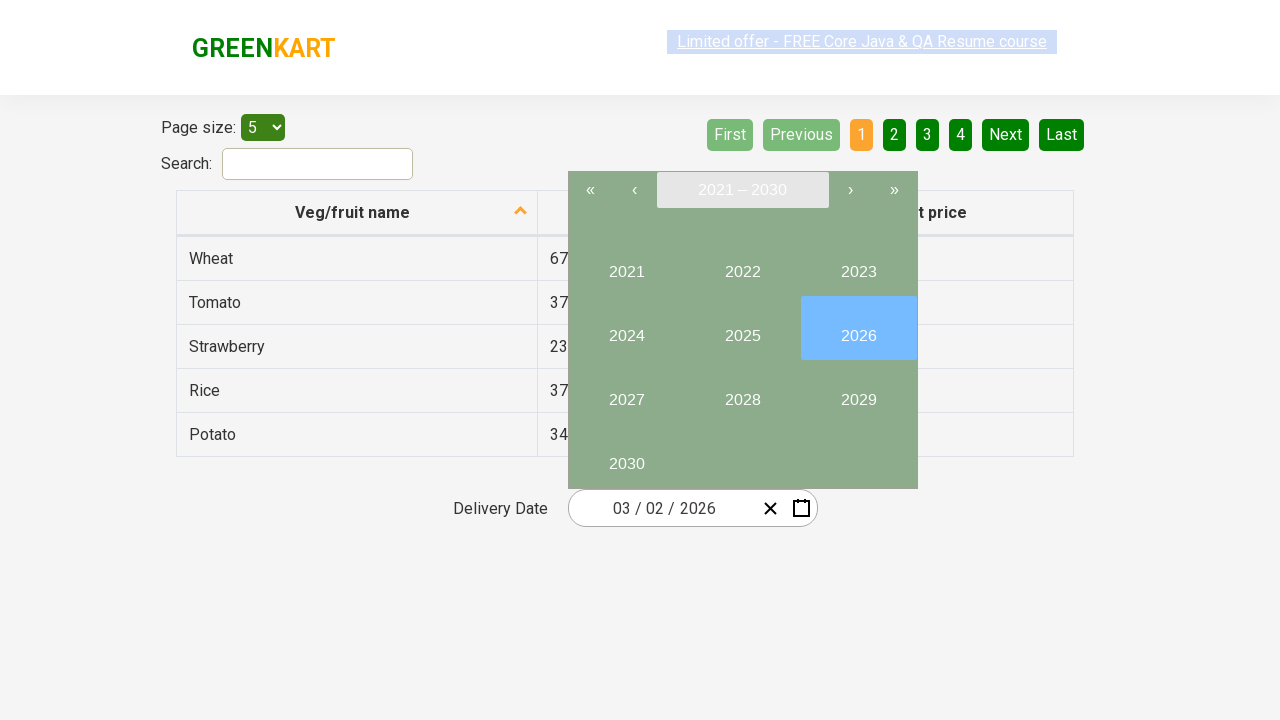

Selected year 2027 from year view at (626, 392) on button:has-text('2027')
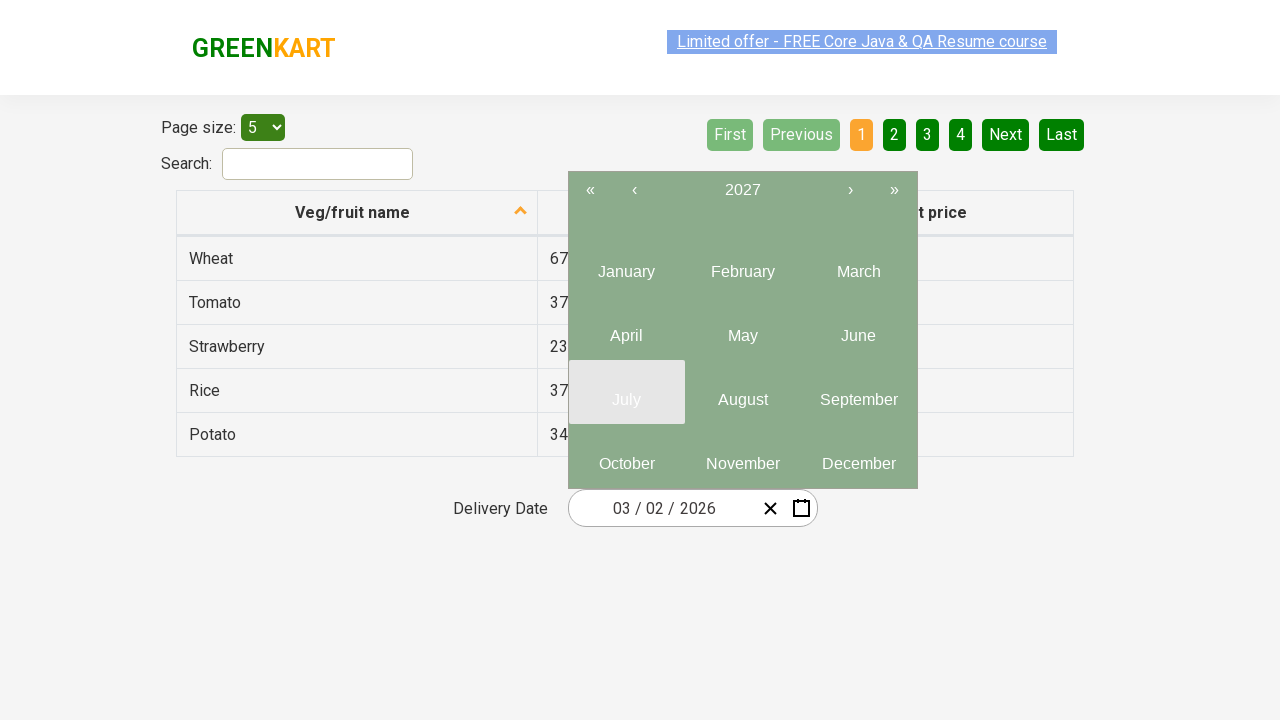

Selected month June (index 5) from month view at (858, 328) on .react-calendar__year-view__months__month >> nth=5
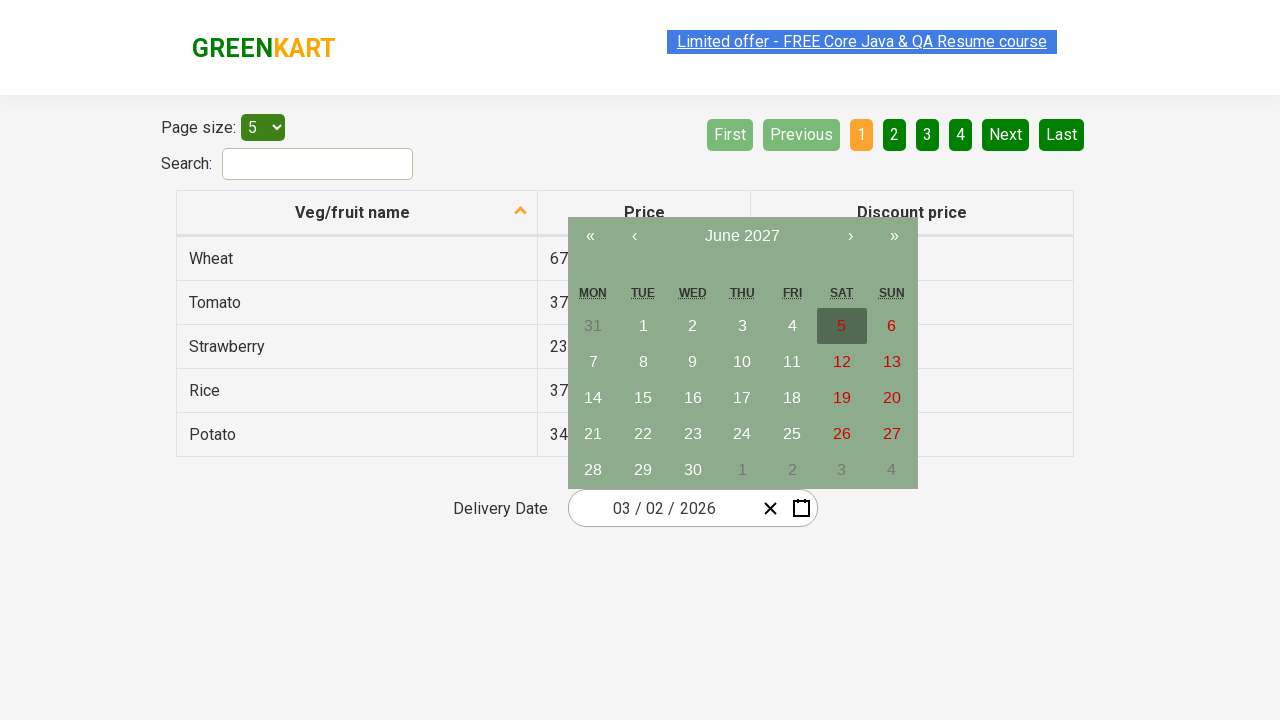

Selected day 15 from June 2027 calendar at (643, 398) on abbr:has-text('15')
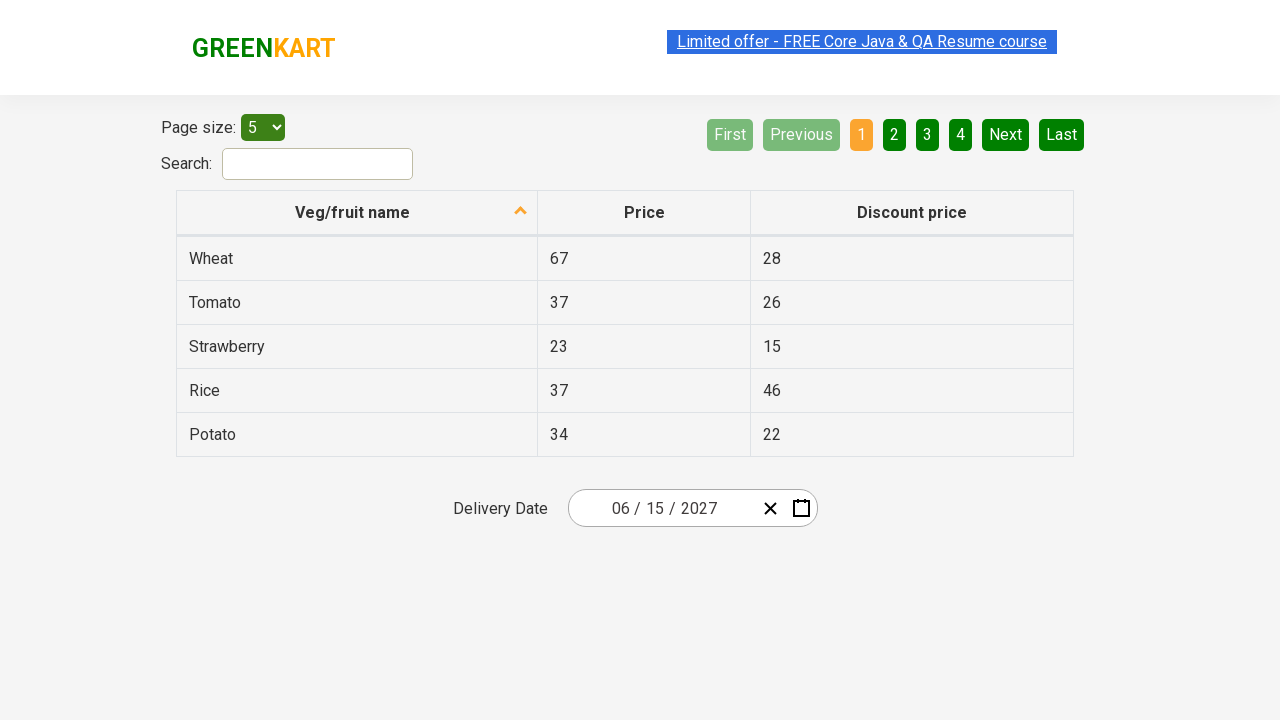

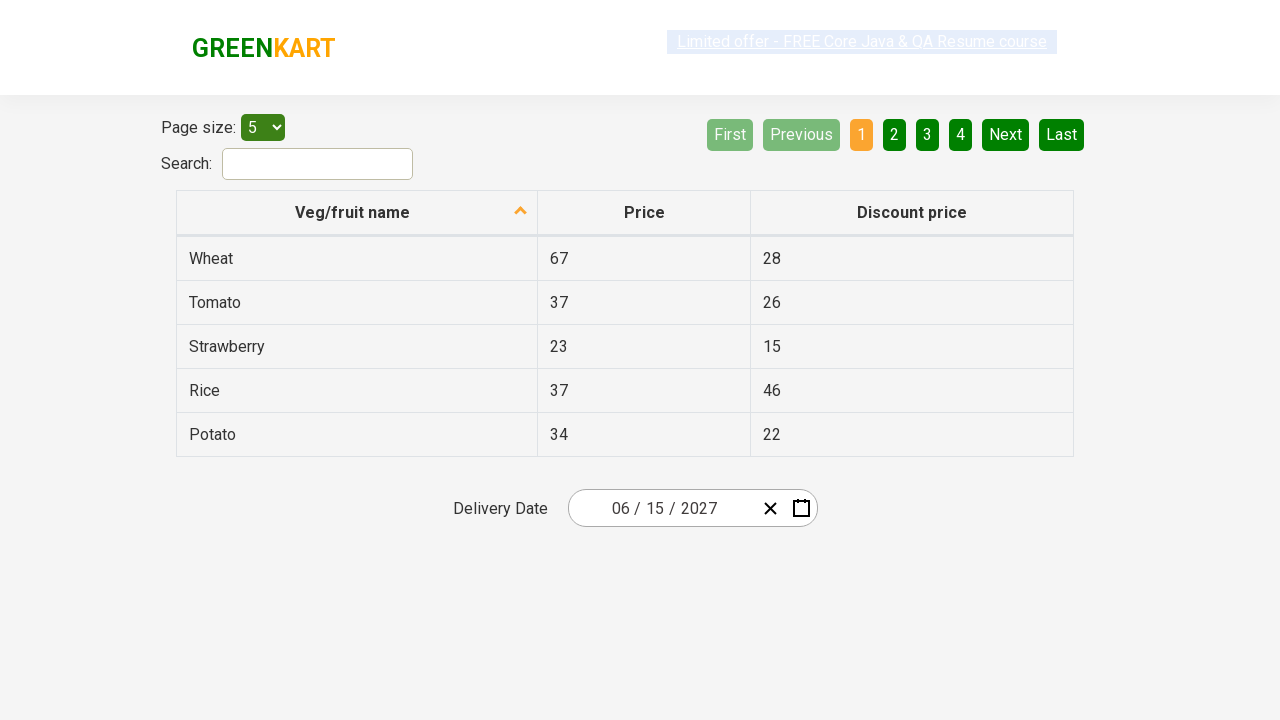